Navigates to an e-commerce page and adds multiple vegetable items (Brocolli, Cucumber, Carrot) to the shopping cart by clicking their respective "Add to Cart" buttons

Starting URL: https://rahulshettyacademy.com/seleniumPractise/#/

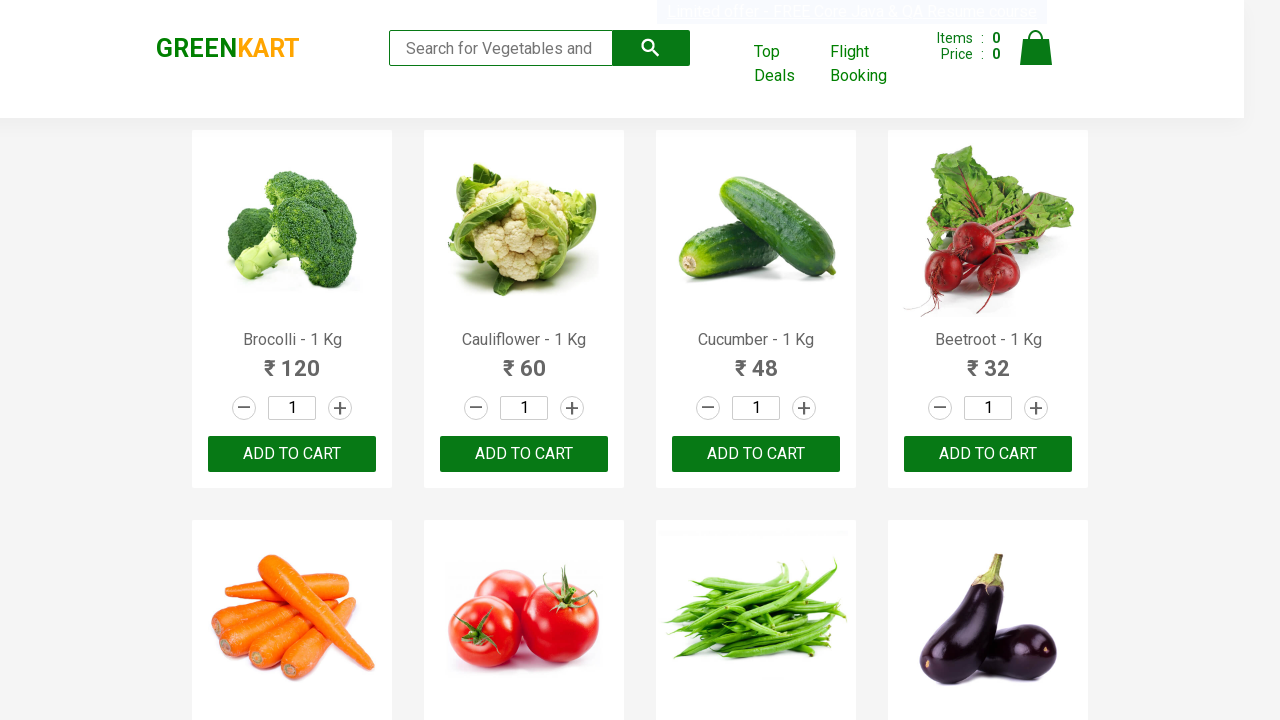

Navigated to e-commerce page
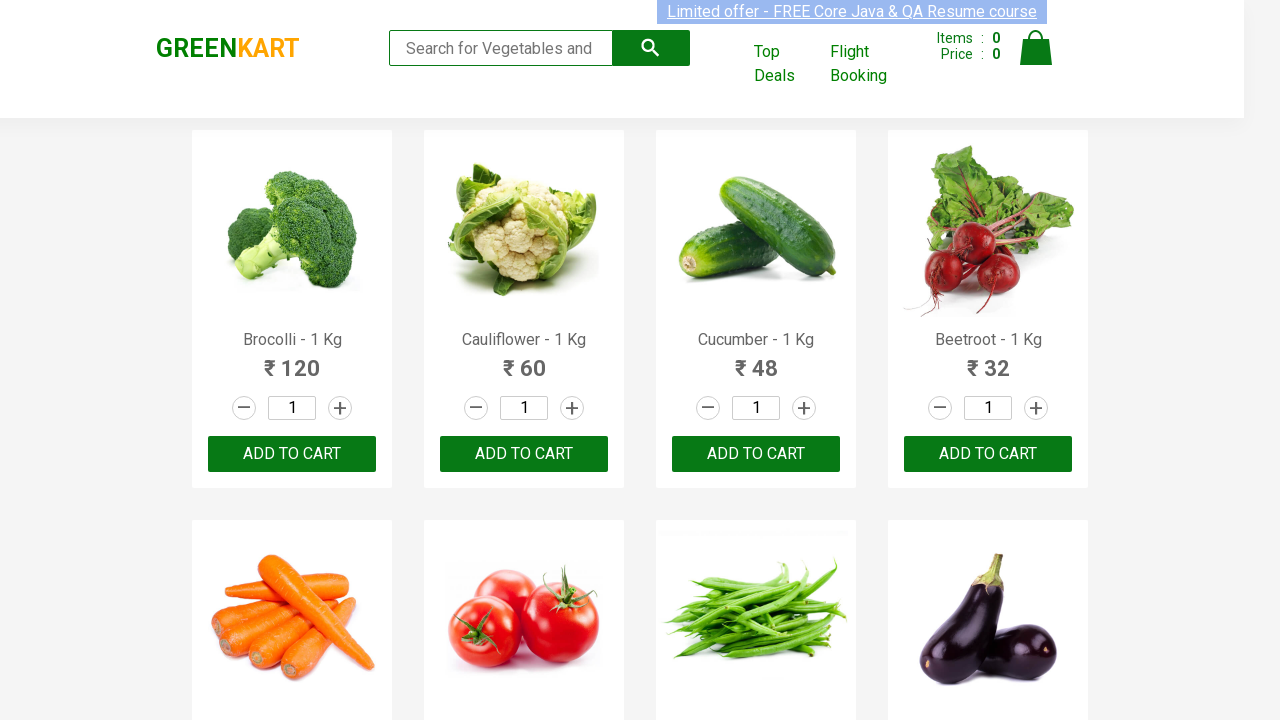

Products loaded on page
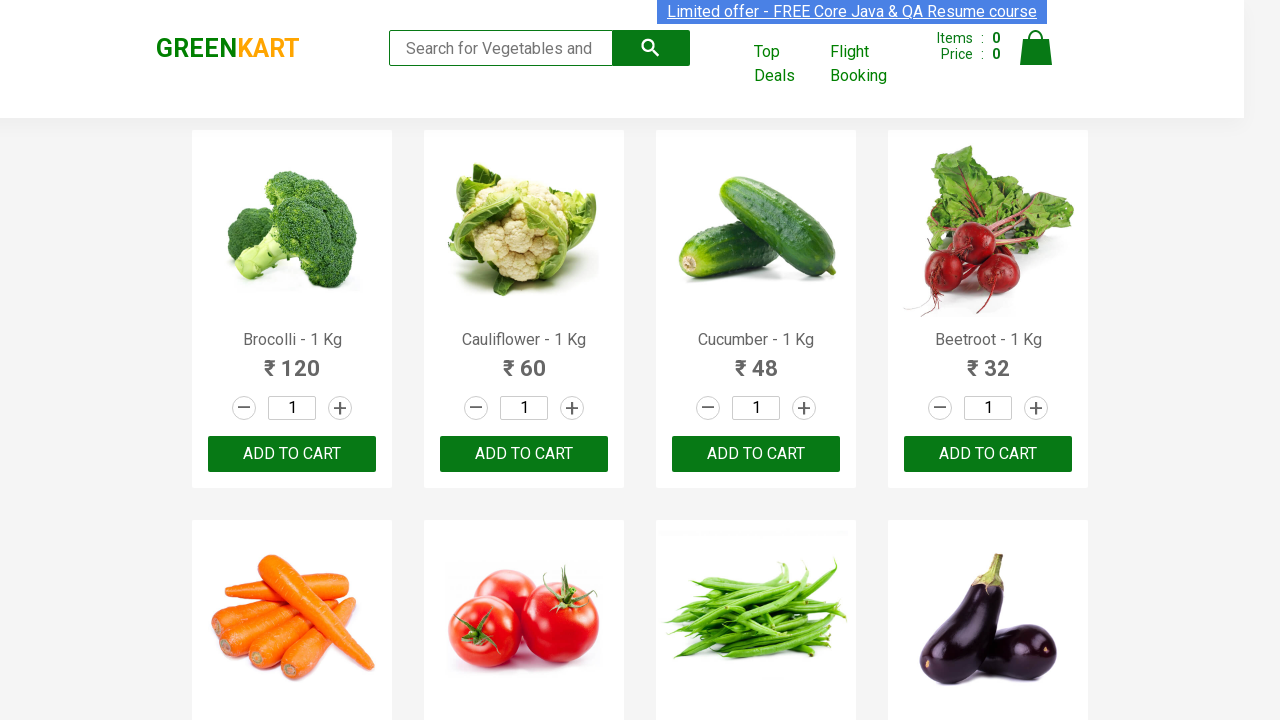

Retrieved all product names from page
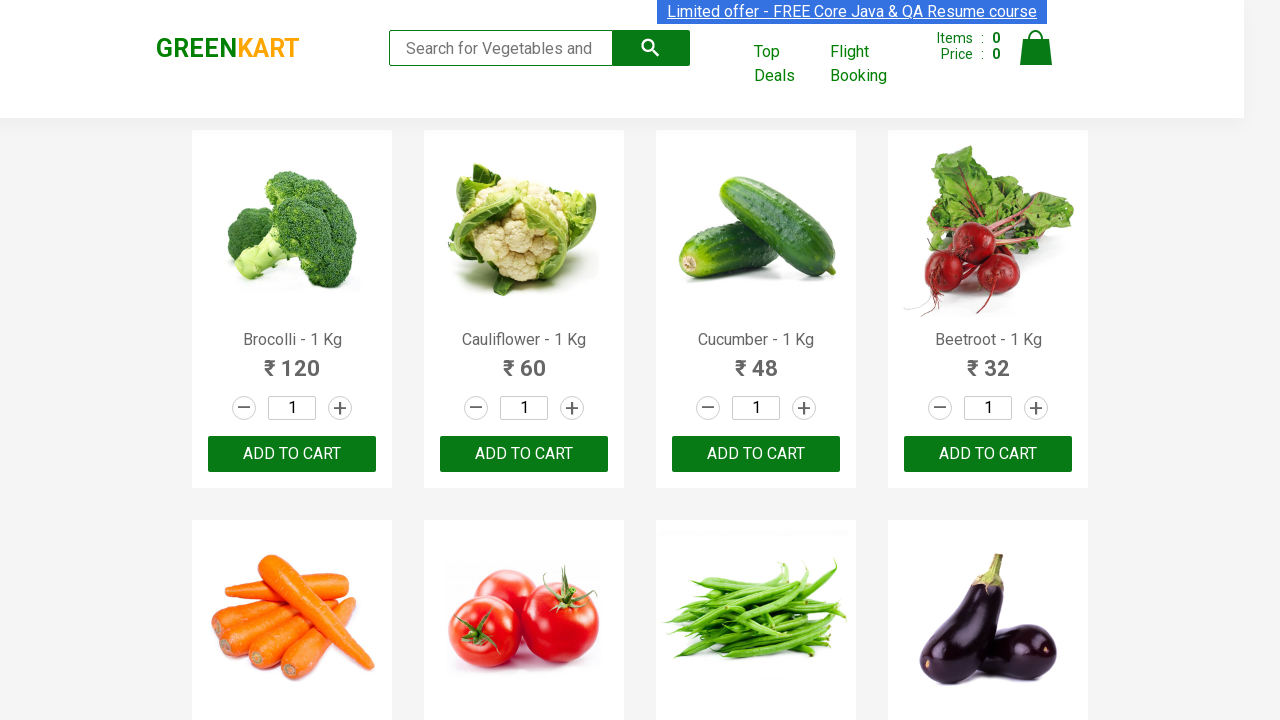

Added Brocolli to cart at (292, 454) on xpath=//div[@class='product-action']/button >> nth=0
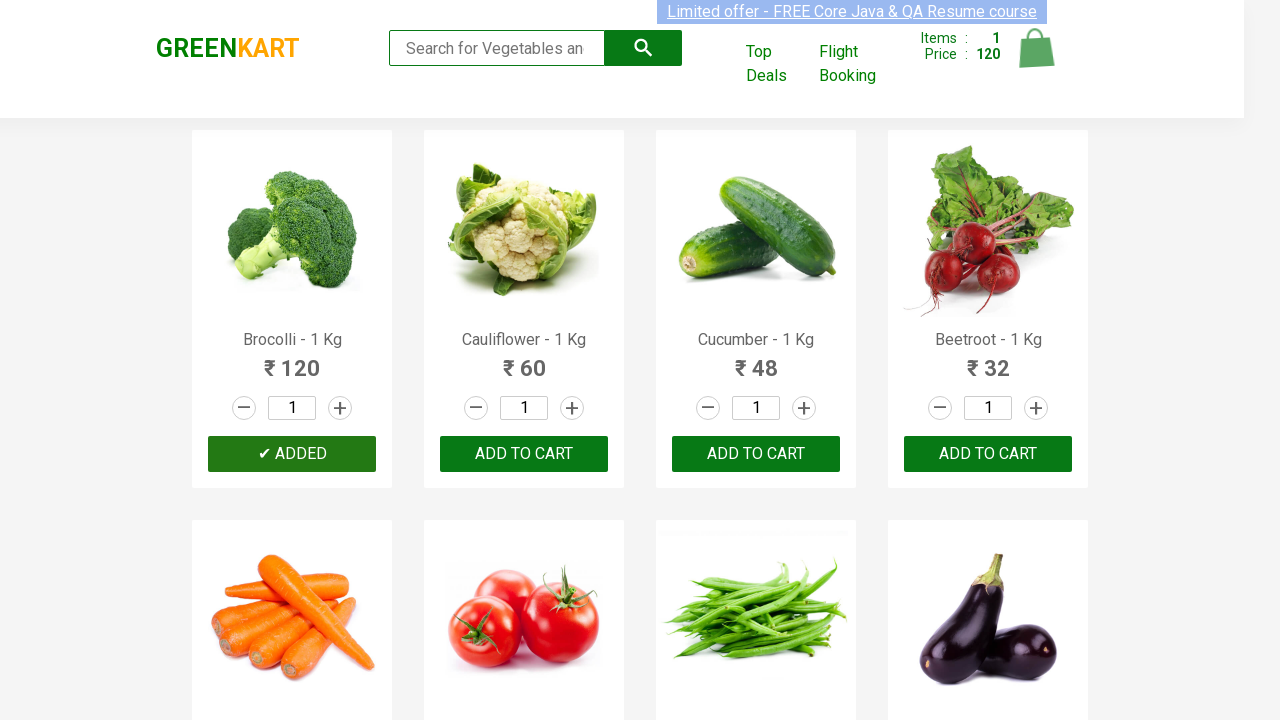

Added Cucumber to cart at (756, 454) on xpath=//div[@class='product-action']/button >> nth=2
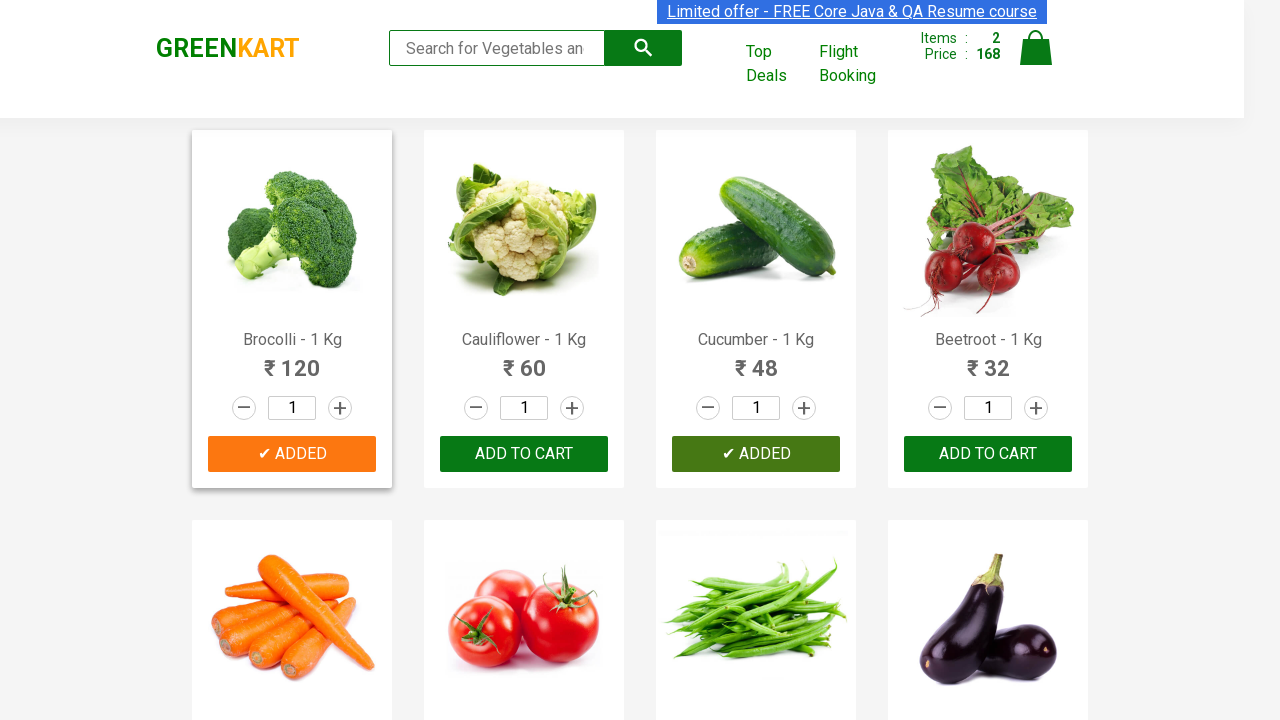

Added Carrot to cart at (292, 360) on xpath=//div[@class='product-action']/button >> nth=4
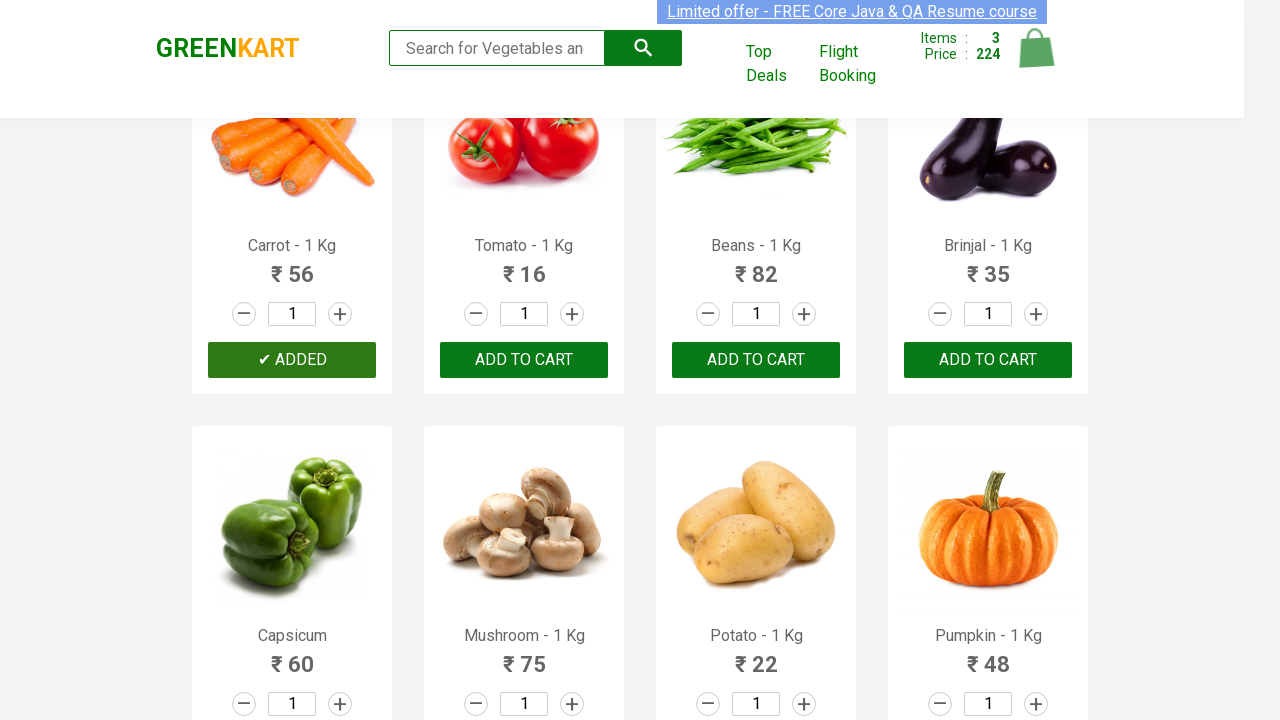

Successfully added all 3 vegetable items (Brocolli, Cucumber, Carrot) to shopping cart
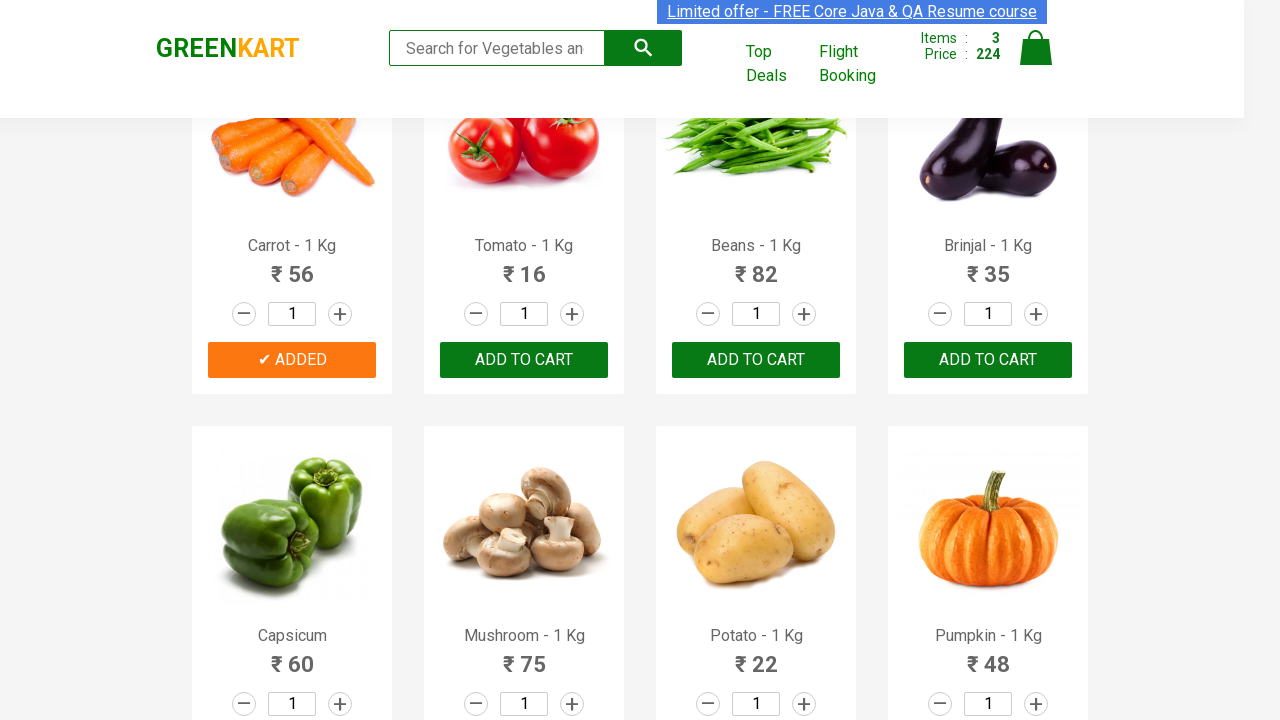

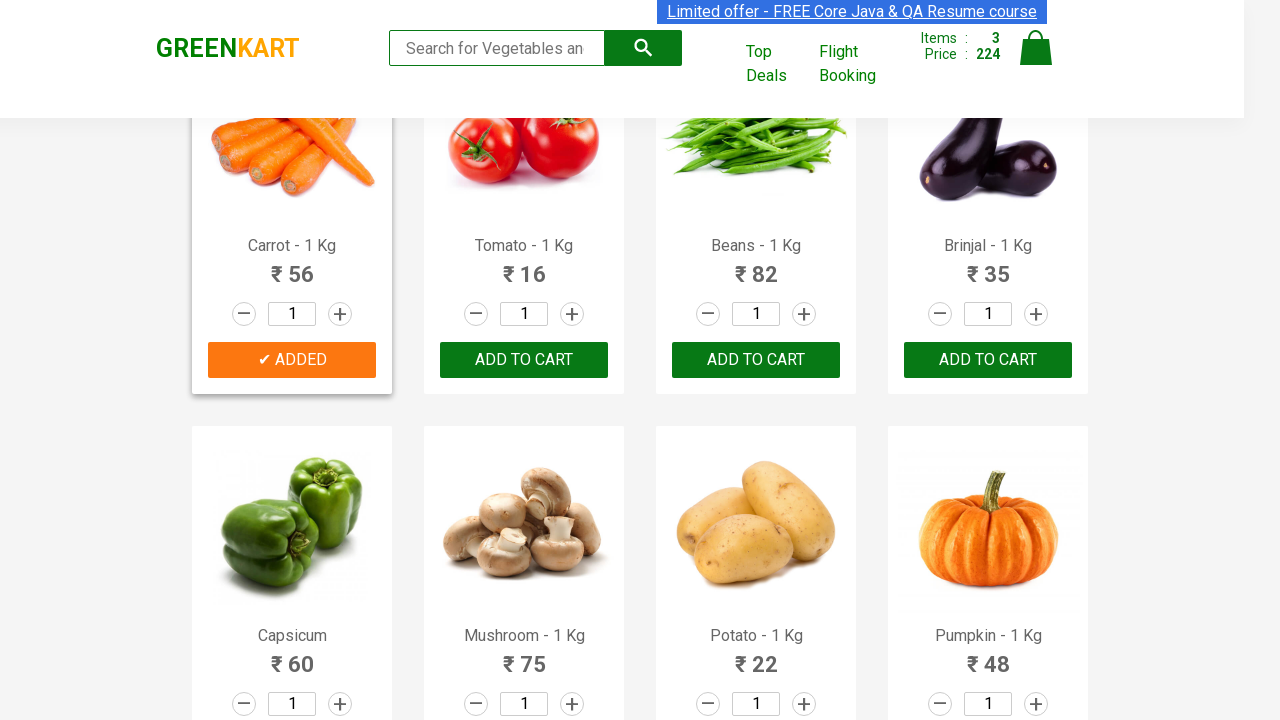